Tests editing a todo item by double-clicking and entering new text

Starting URL: https://todo-app.serenity-js.org/#/

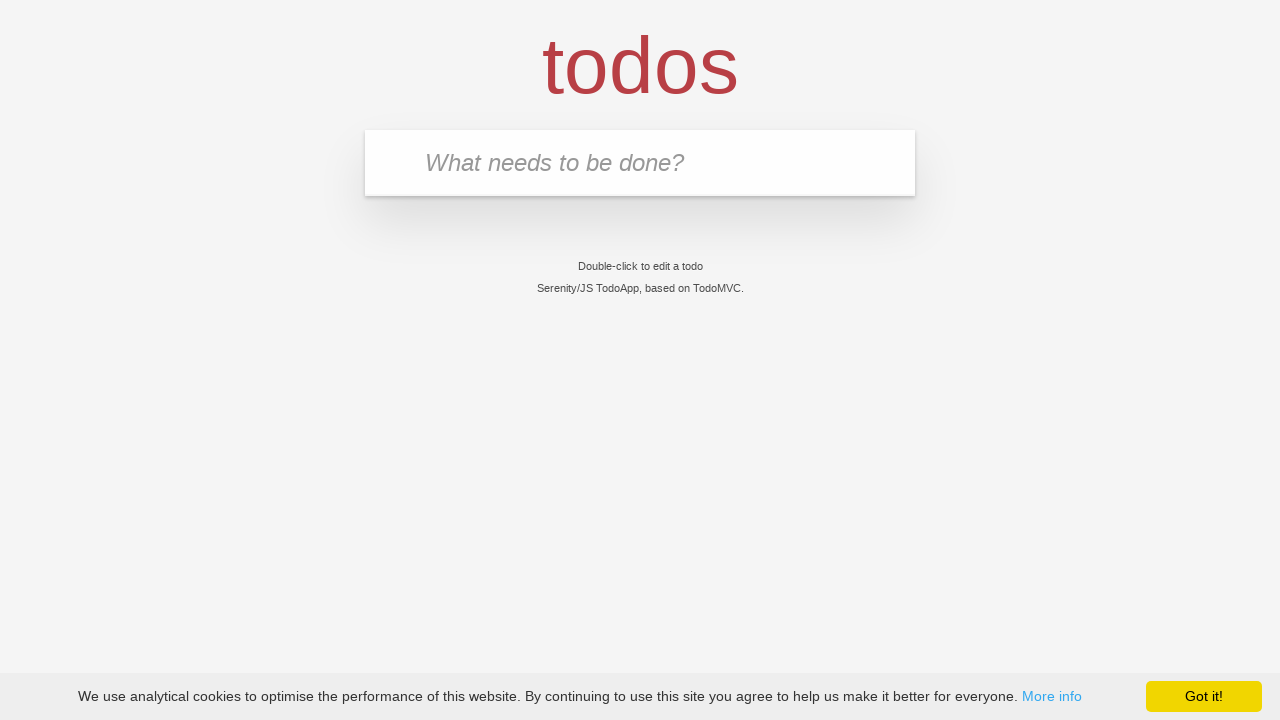

Filled new todo field with 'buy some cheese' on .new-todo
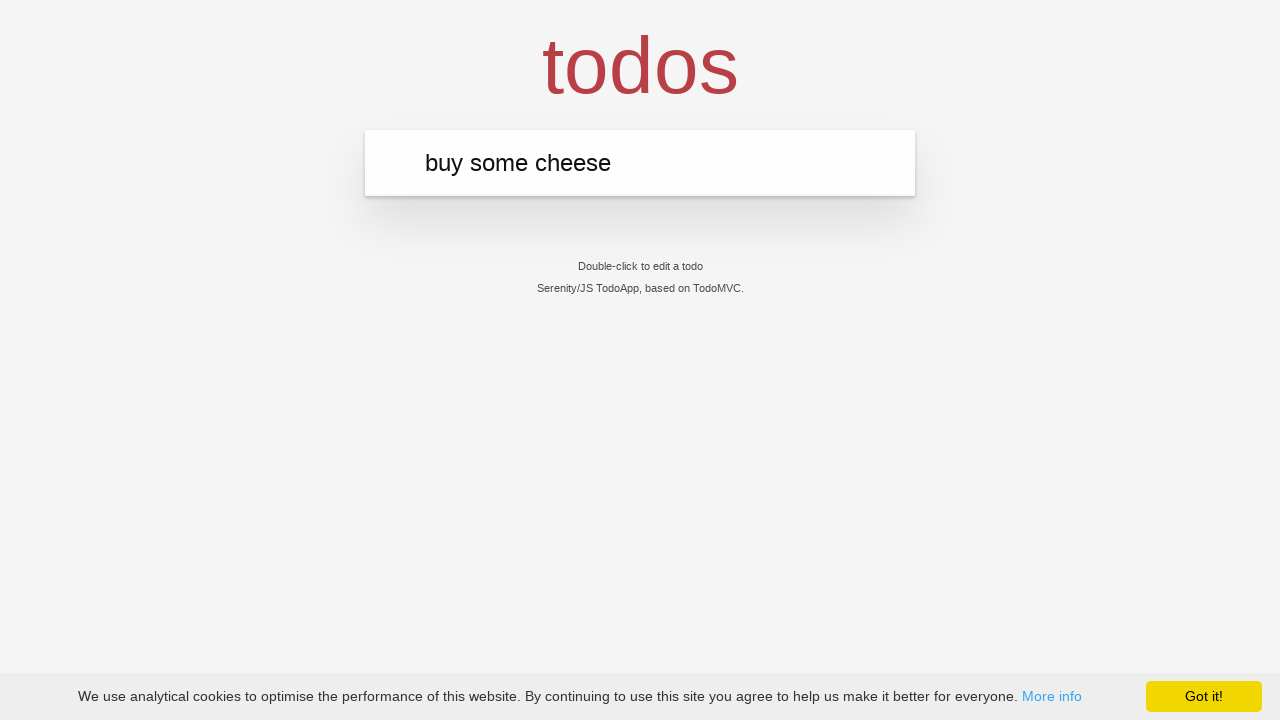

Pressed Enter to create first todo item on .new-todo
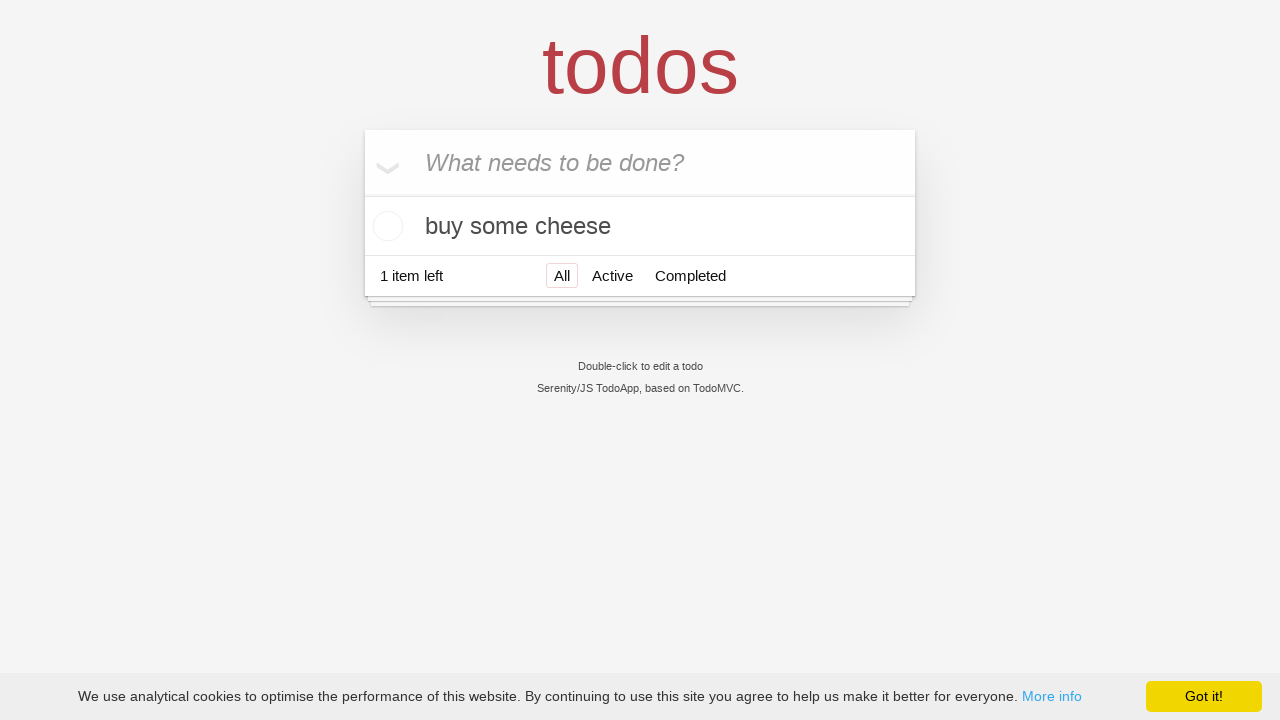

Filled new todo field with 'feed the cat' on .new-todo
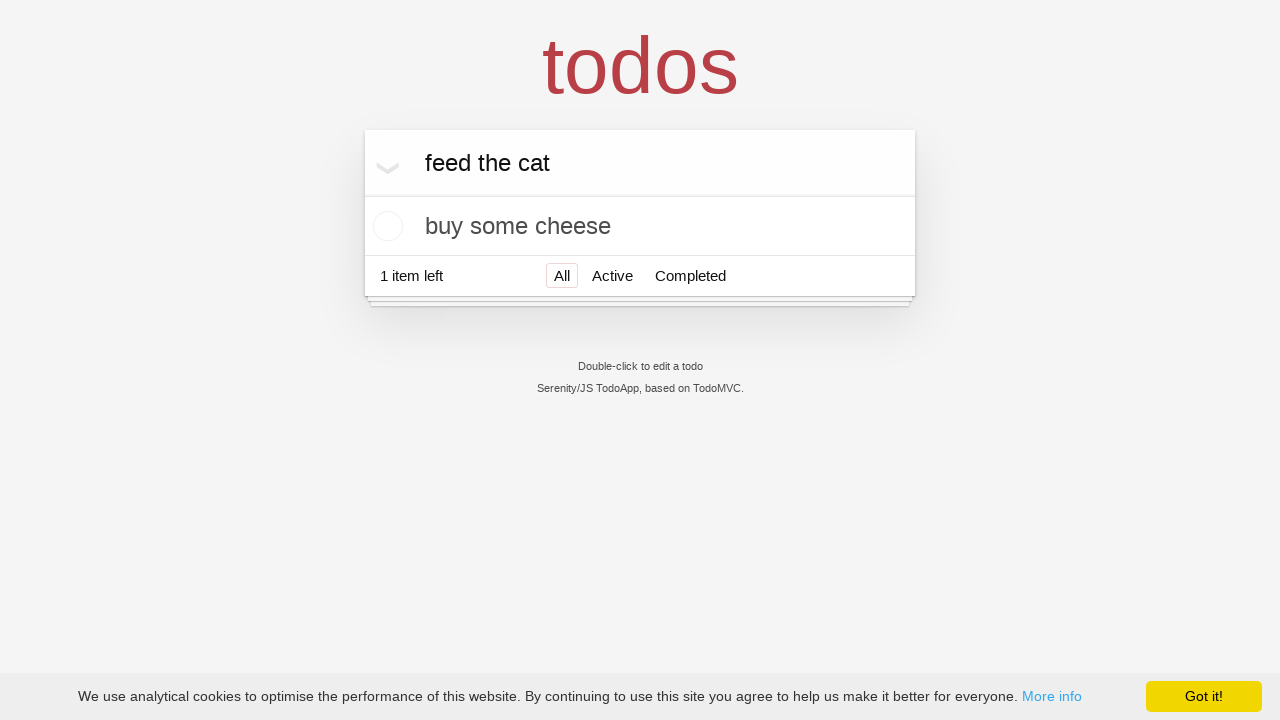

Pressed Enter to create second todo item on .new-todo
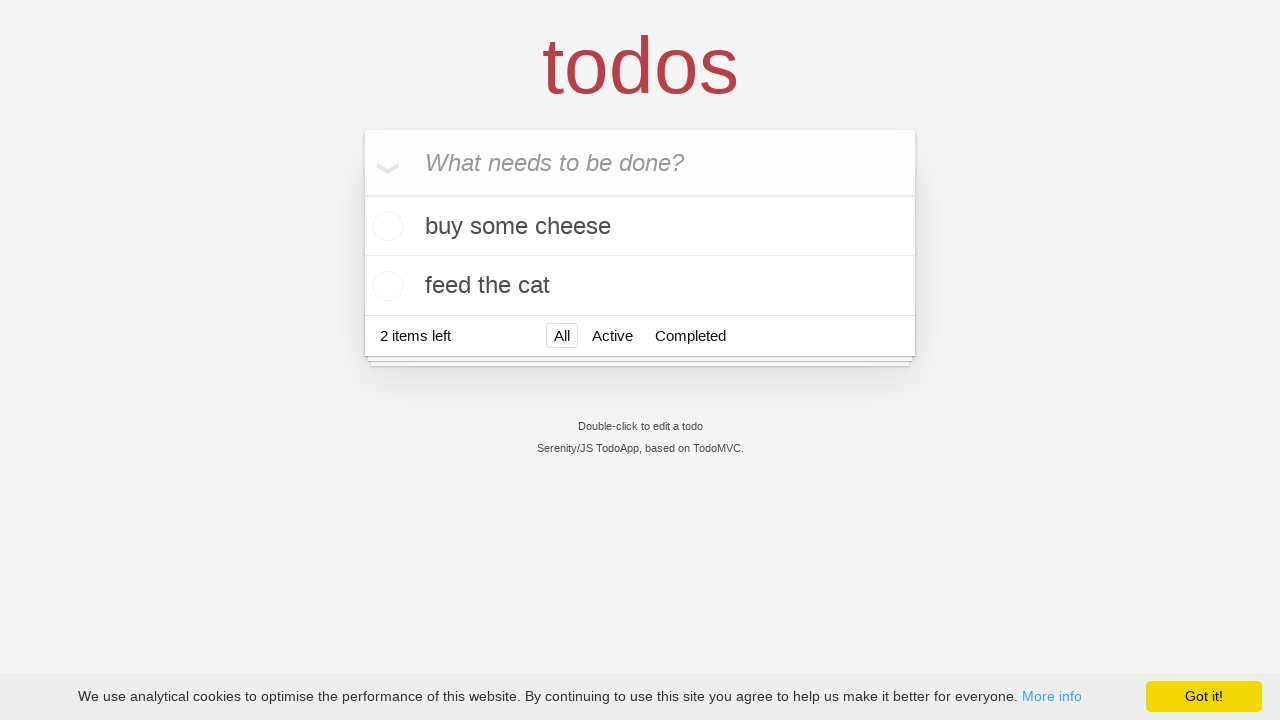

Filled new todo field with 'book a doctors appointment' on .new-todo
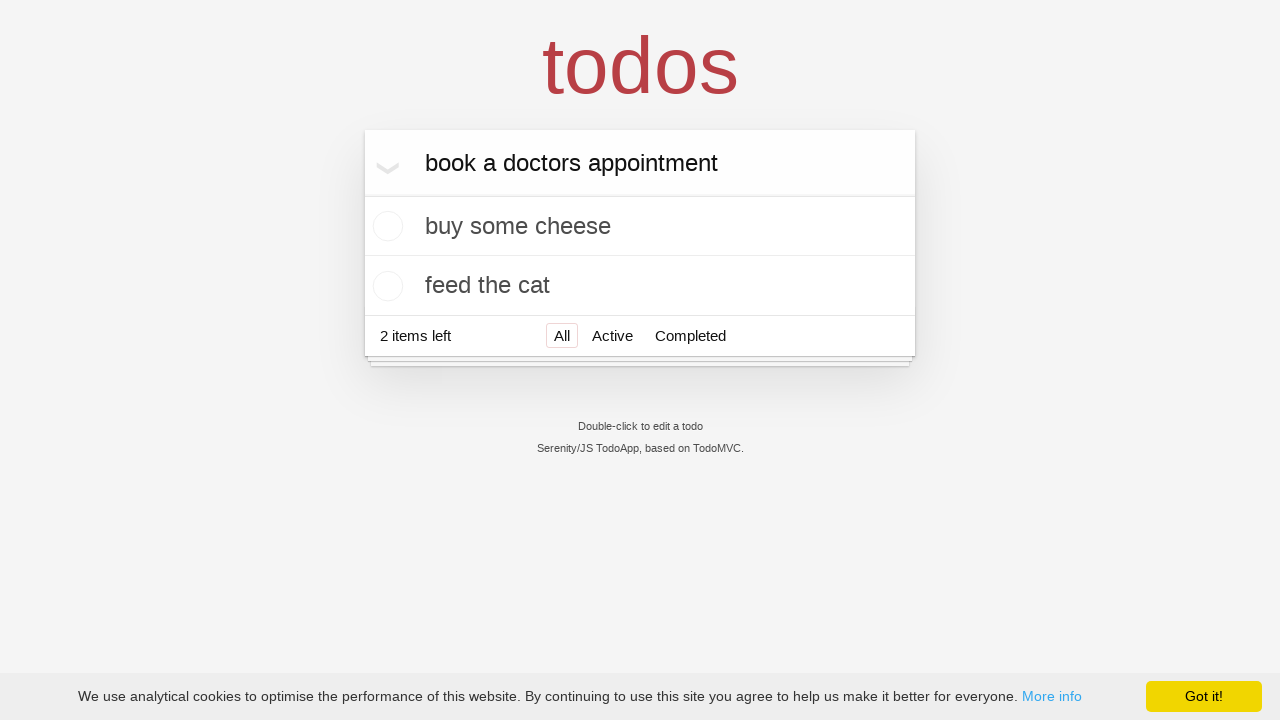

Pressed Enter to create third todo item on .new-todo
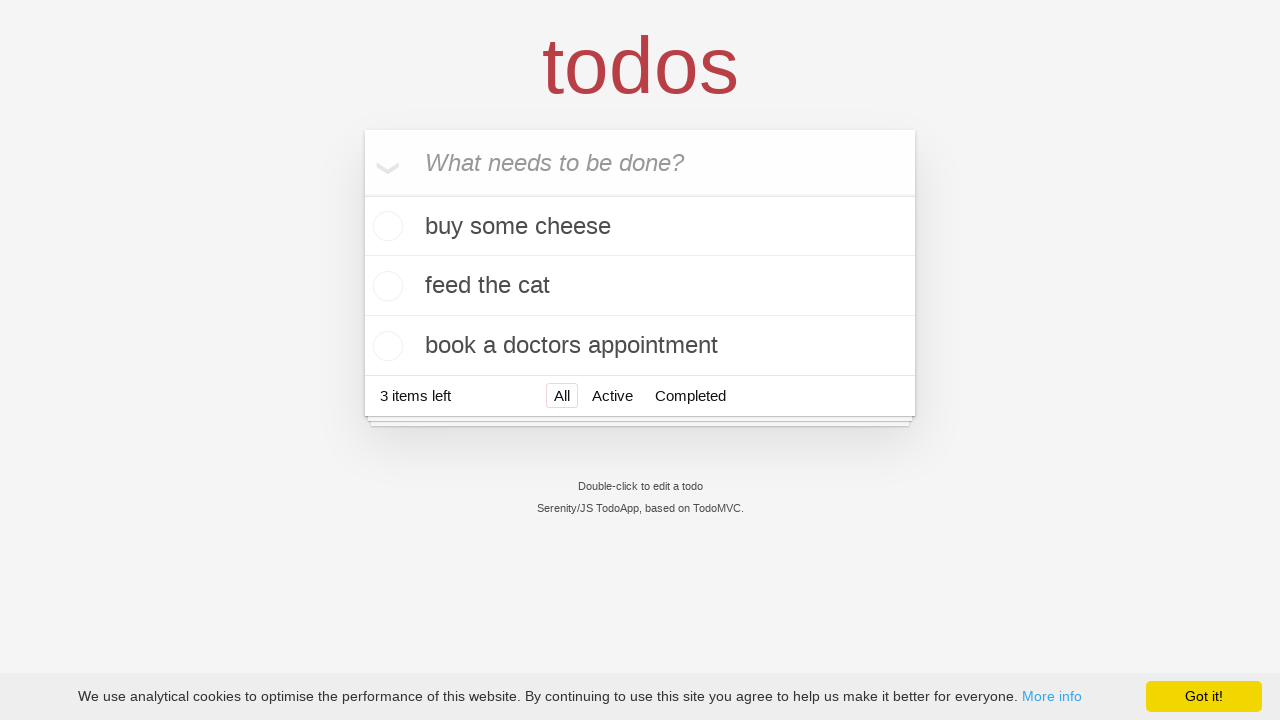

Waited for all three todo items to load
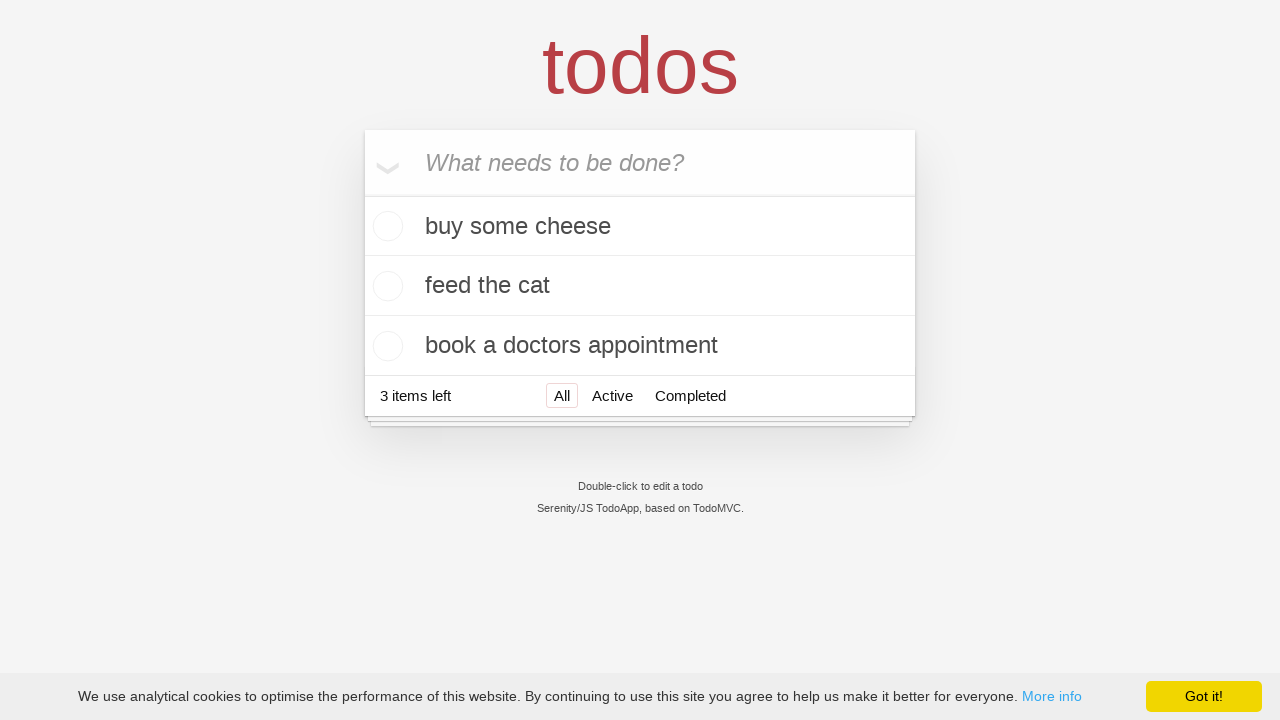

Double-clicked second todo item to enter edit mode at (640, 286) on .todo-list li >> nth=1
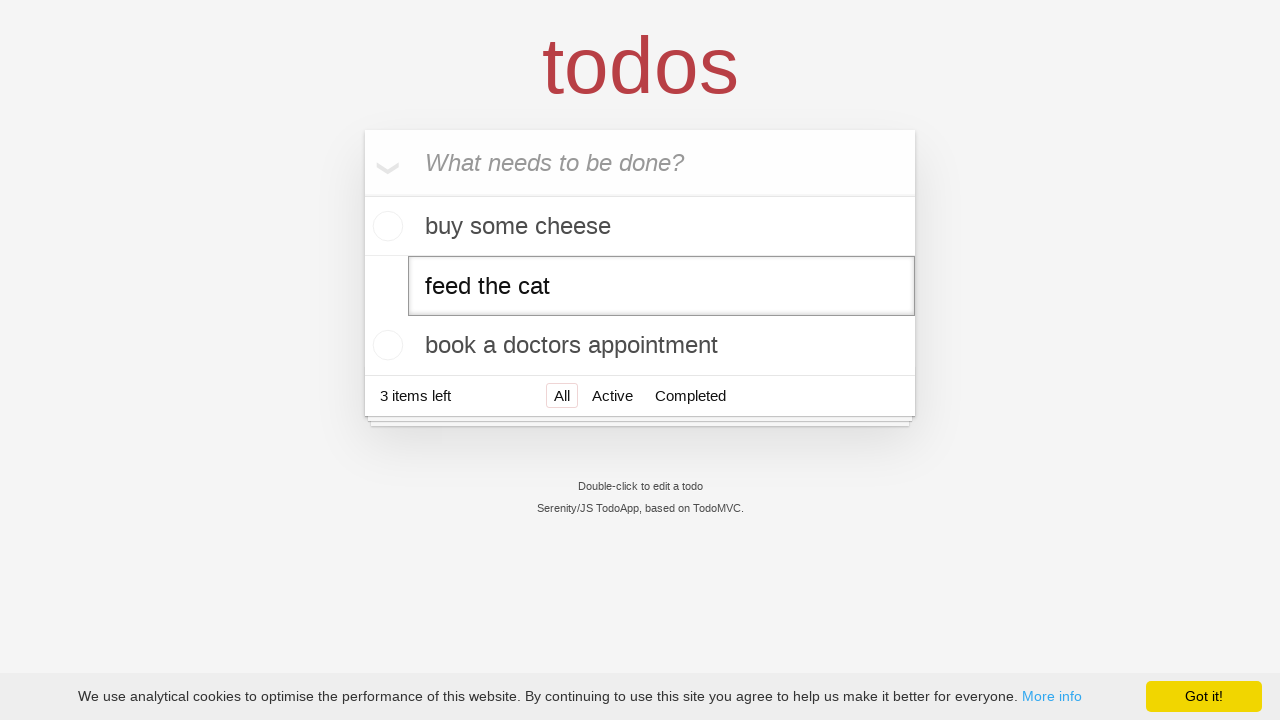

Filled edit field with new text 'buy some sausages' on .todo-list li >> nth=1 >> .edit
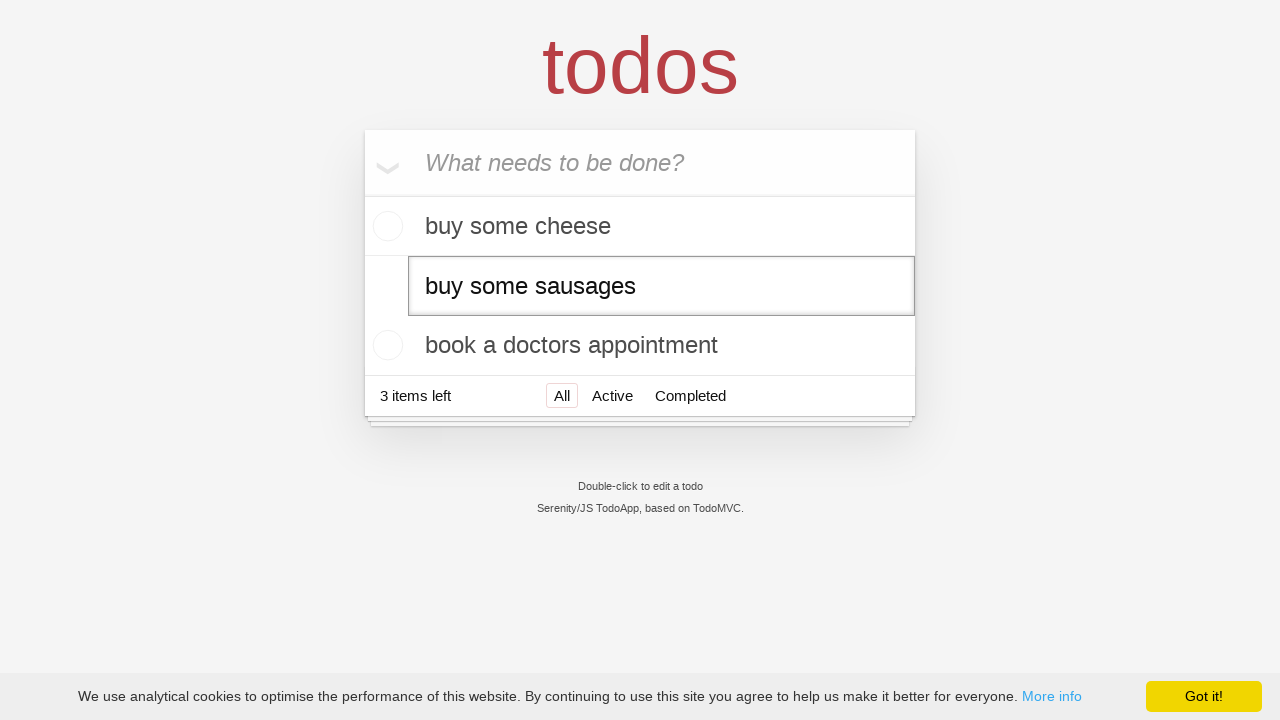

Pressed Enter to save edited todo item on .todo-list li >> nth=1 >> .edit
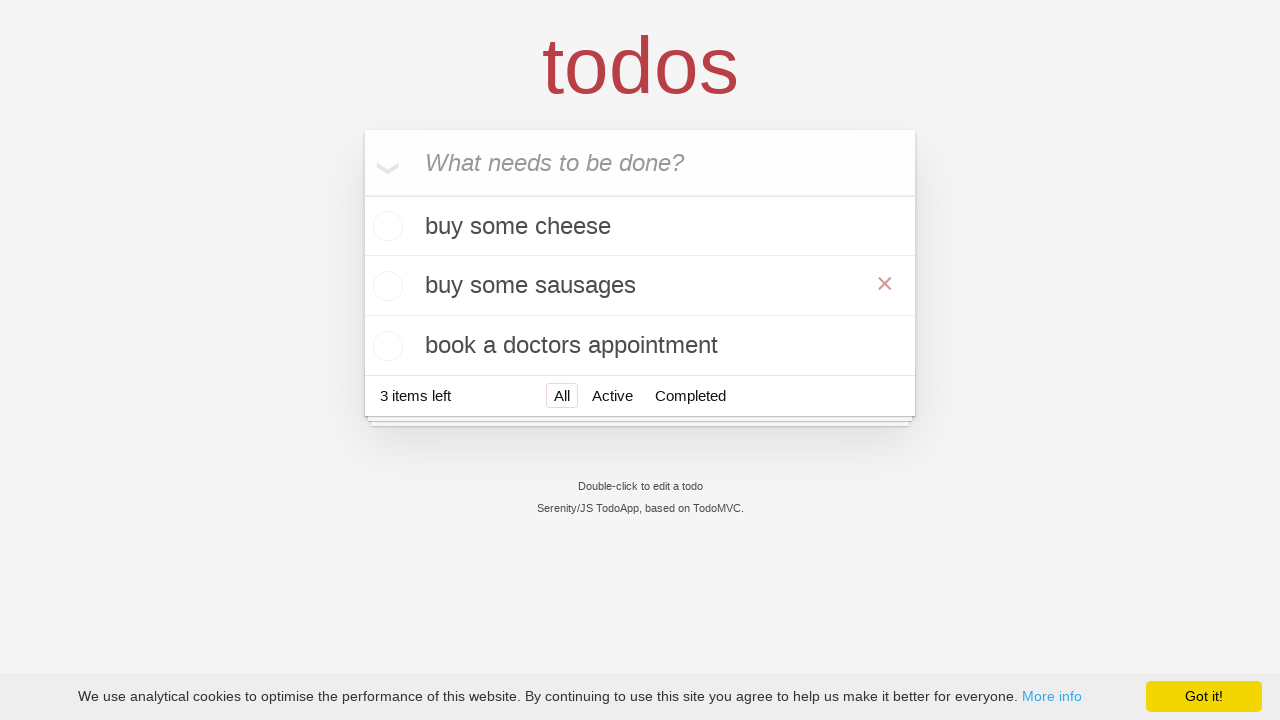

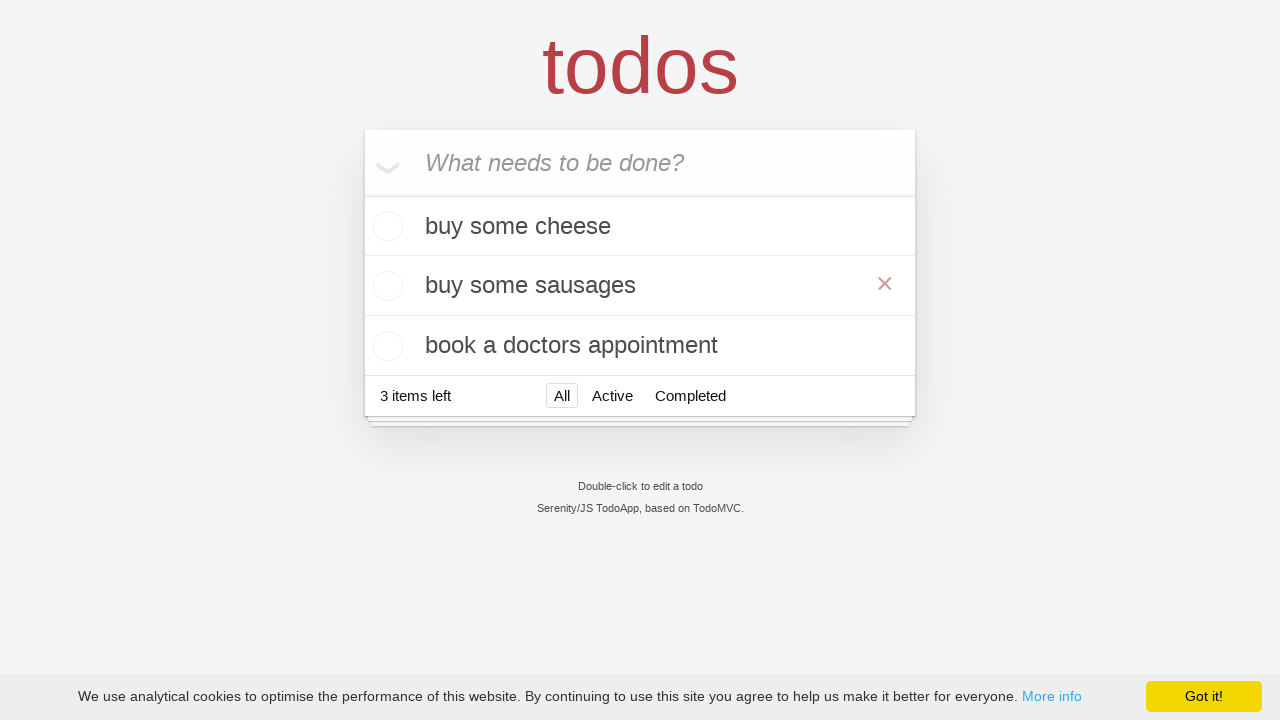